Tests dynamic element addition and removal functionality by clicking "Add Element" button multiple times to create delete buttons

Starting URL: http://the-internet.herokuapp.com/add_remove_elements/

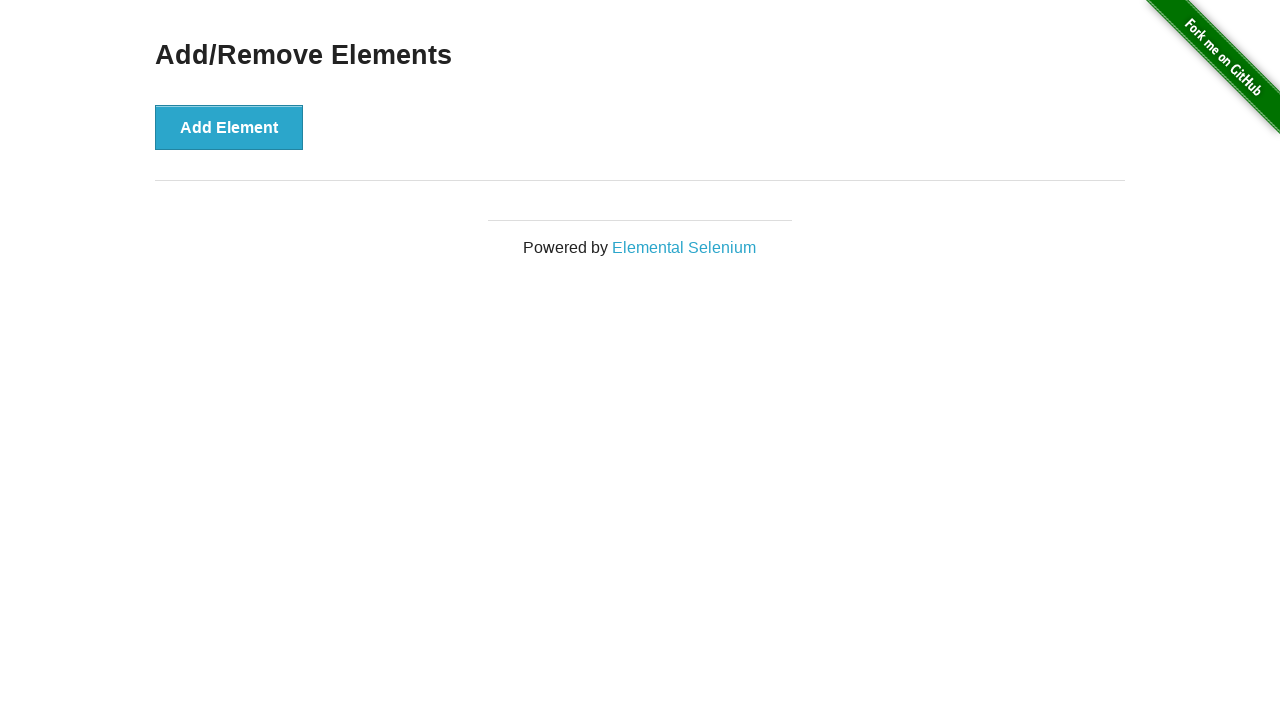

Clicked 'Add Element' button to create a delete button at (229, 127) on xpath=//button[text()="Add Element"]
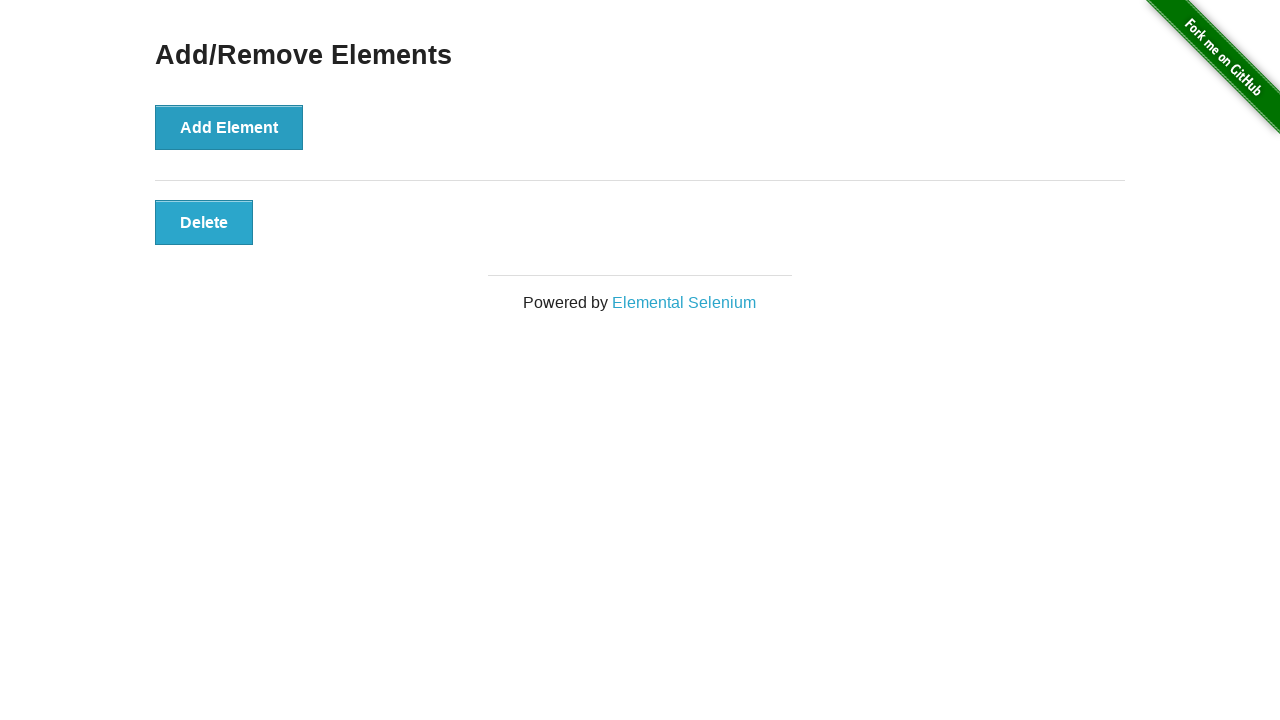

Clicked 'Add Element' button to create a delete button at (229, 127) on xpath=//button[text()="Add Element"]
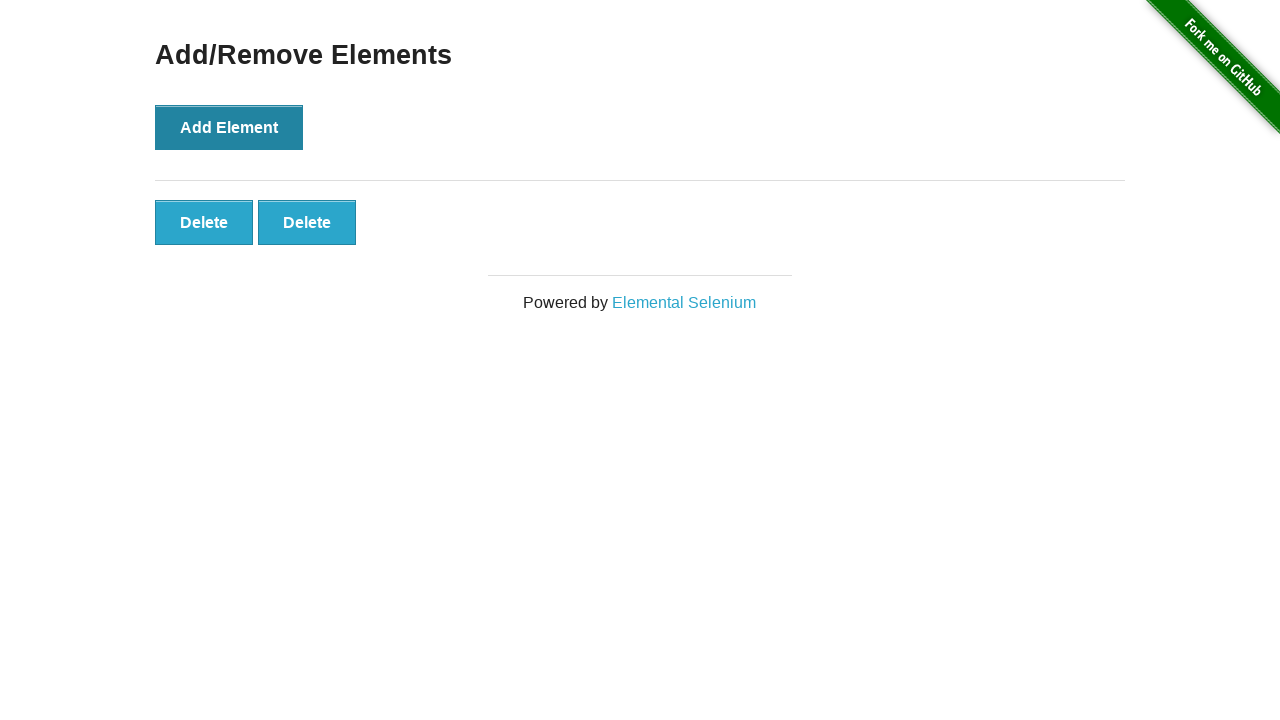

Clicked 'Add Element' button to create a delete button at (229, 127) on xpath=//button[text()="Add Element"]
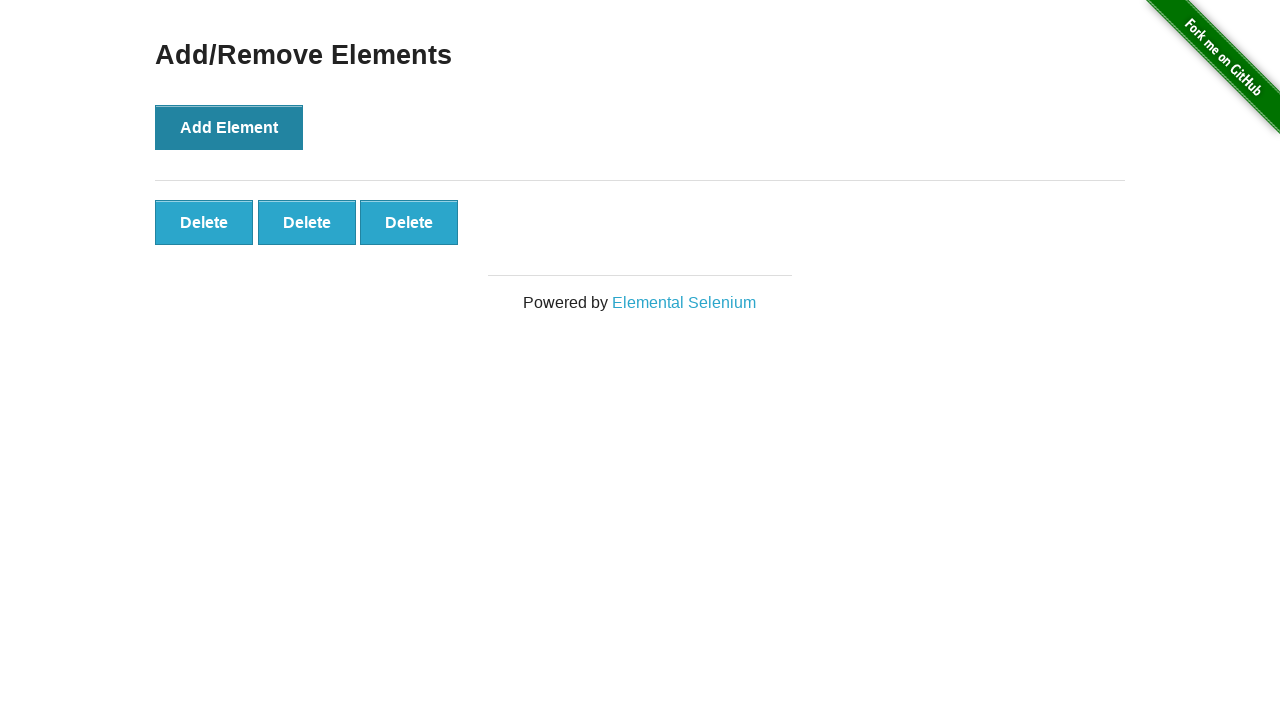

Clicked 'Add Element' button to create a delete button at (229, 127) on xpath=//button[text()="Add Element"]
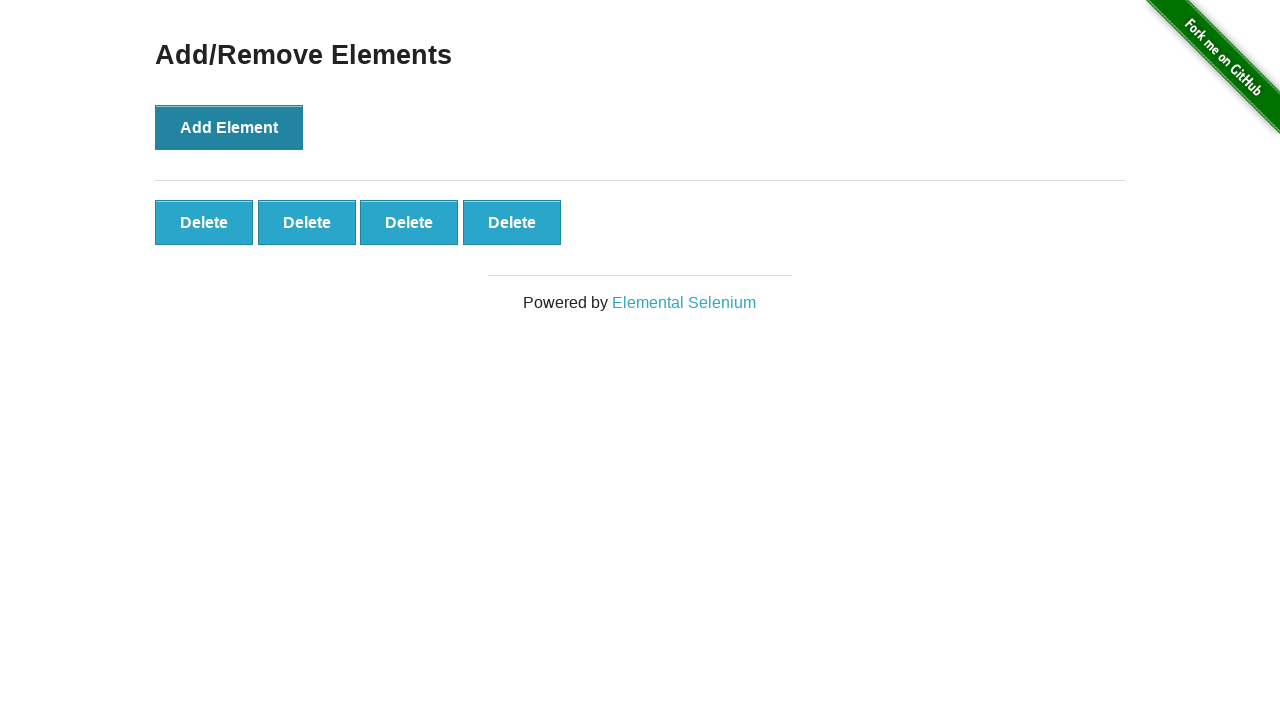

Clicked 'Add Element' button to create a delete button at (229, 127) on xpath=//button[text()="Add Element"]
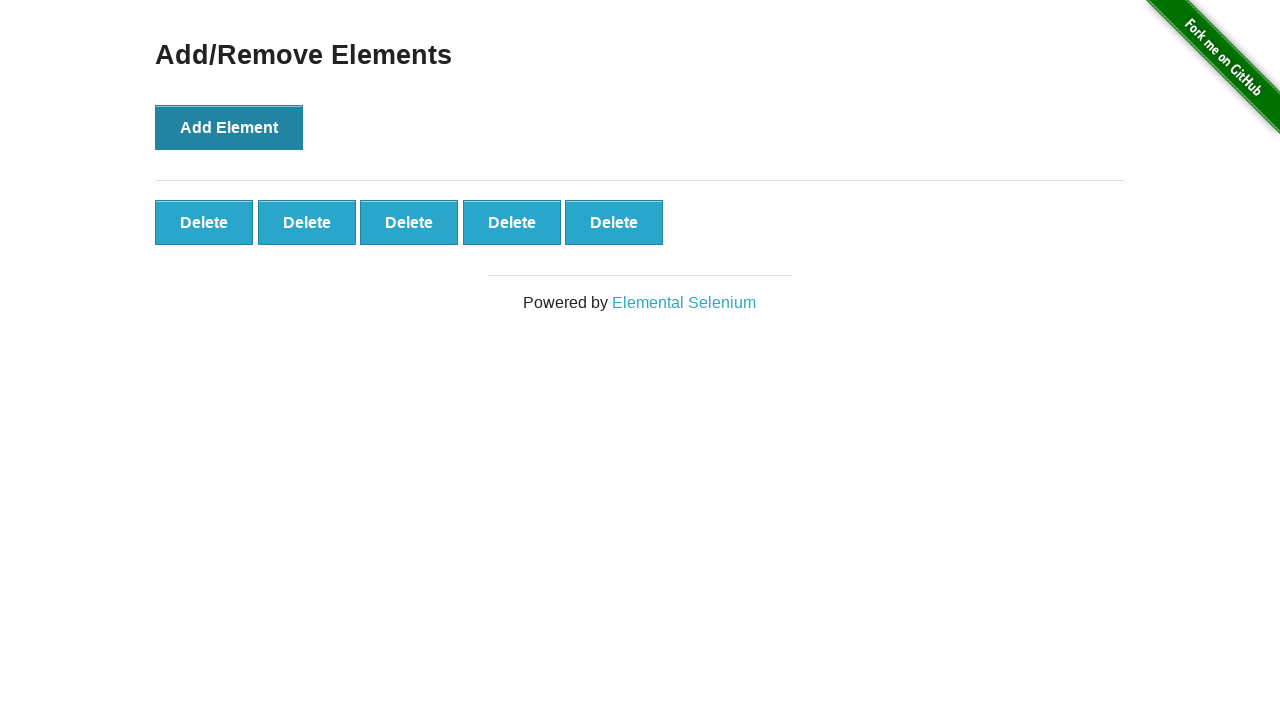

Located all delete buttons on the page
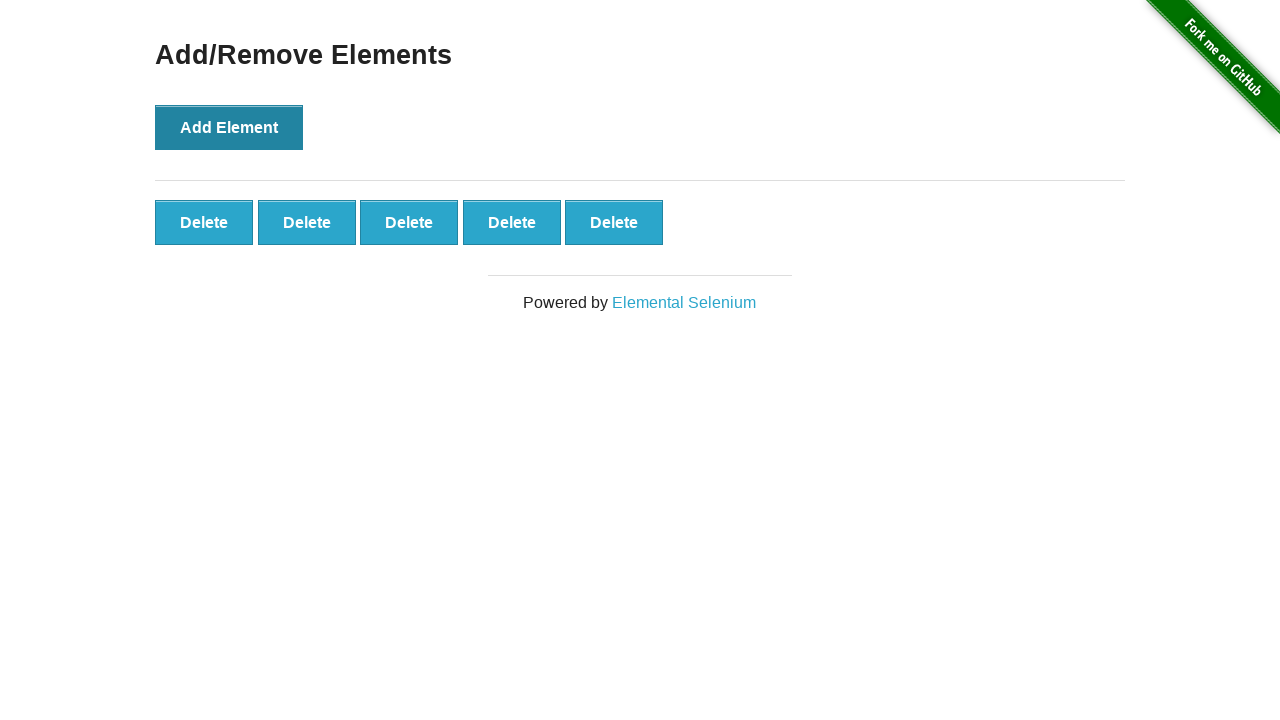

Verified that 5 delete buttons were created
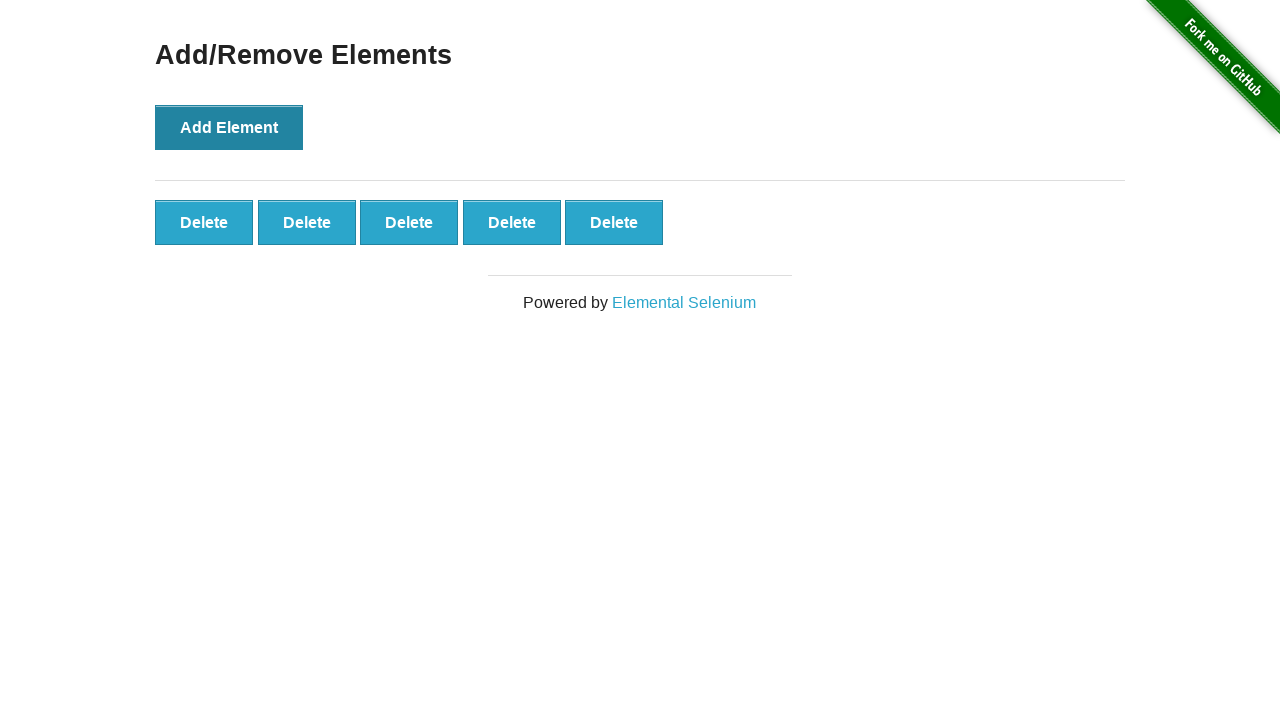

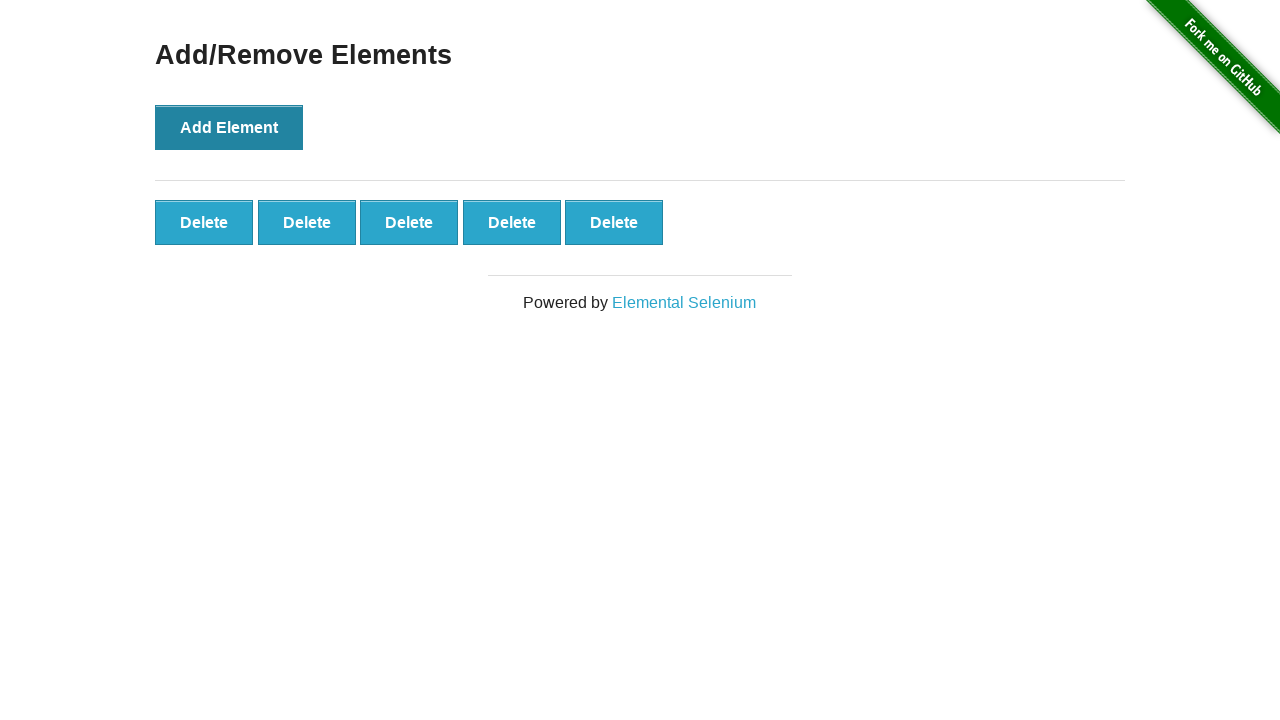